Tests adding a book to cart on Labirint.ru by clicking the add to cart button on a book card in the slider section, then verifies the cart counter updates

Starting URL: https://www.labirint.ru/books/

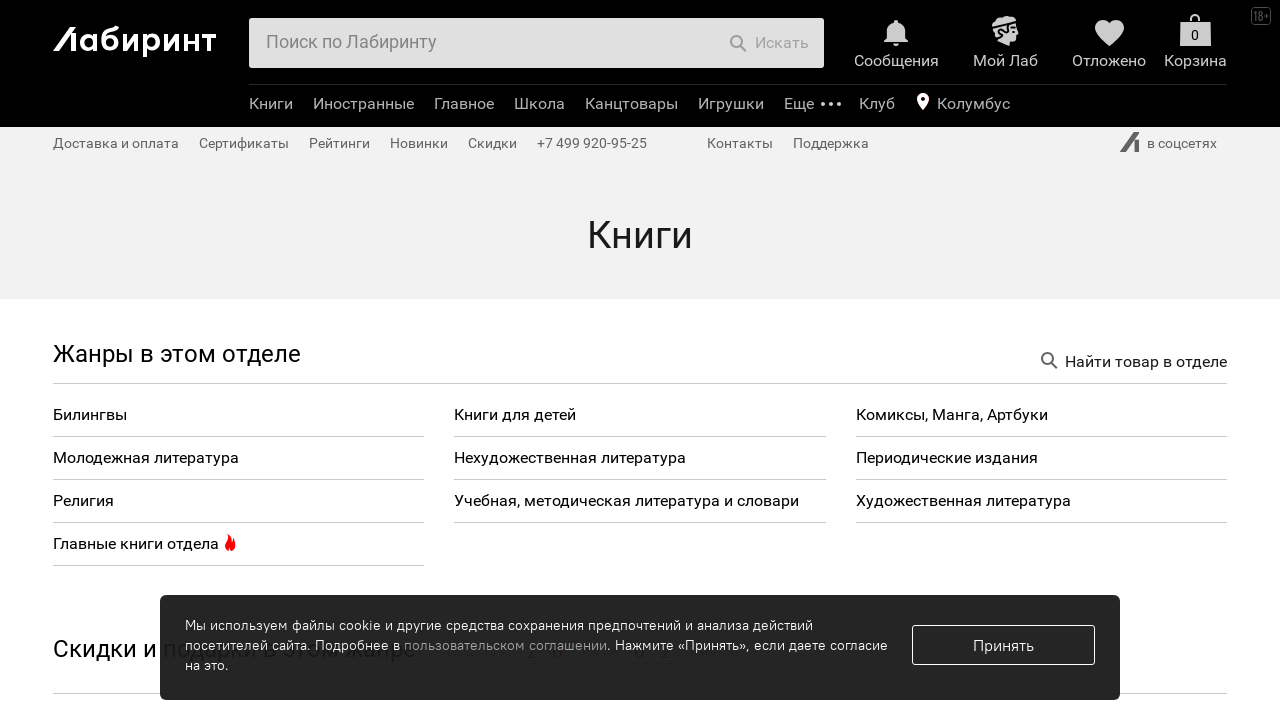

Waited for book slider container to load
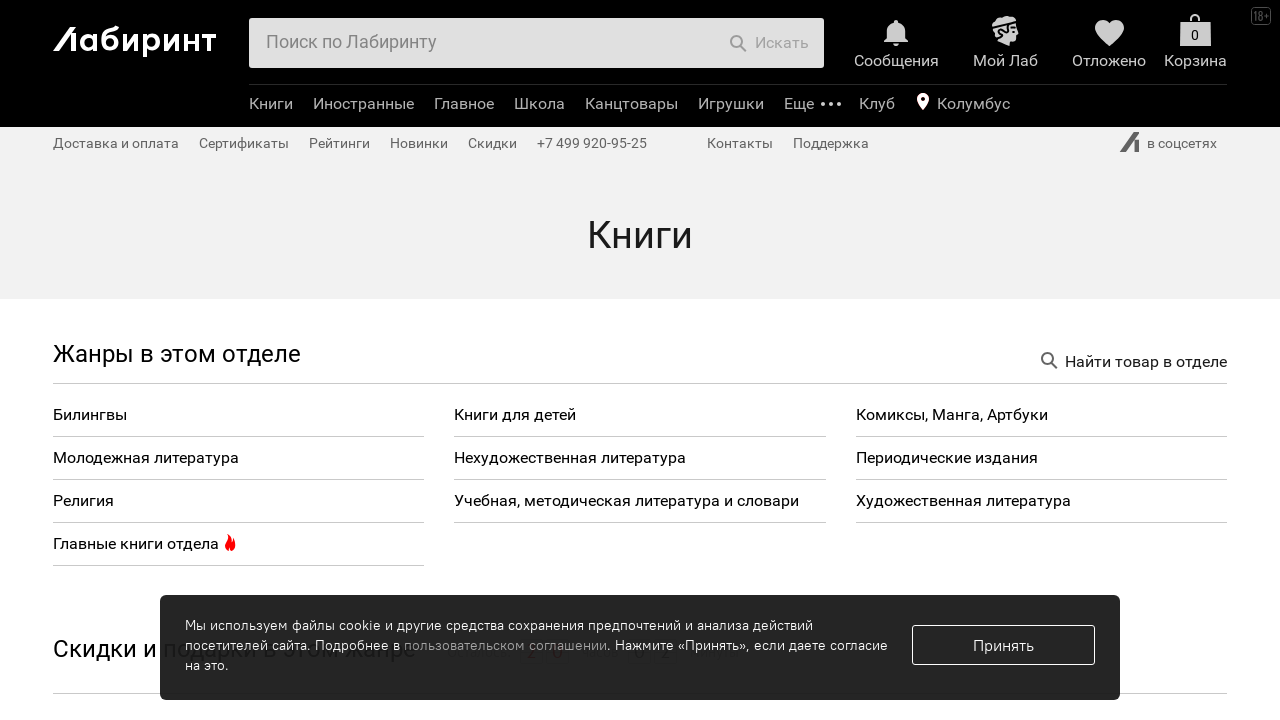

Located book card elements in the slider
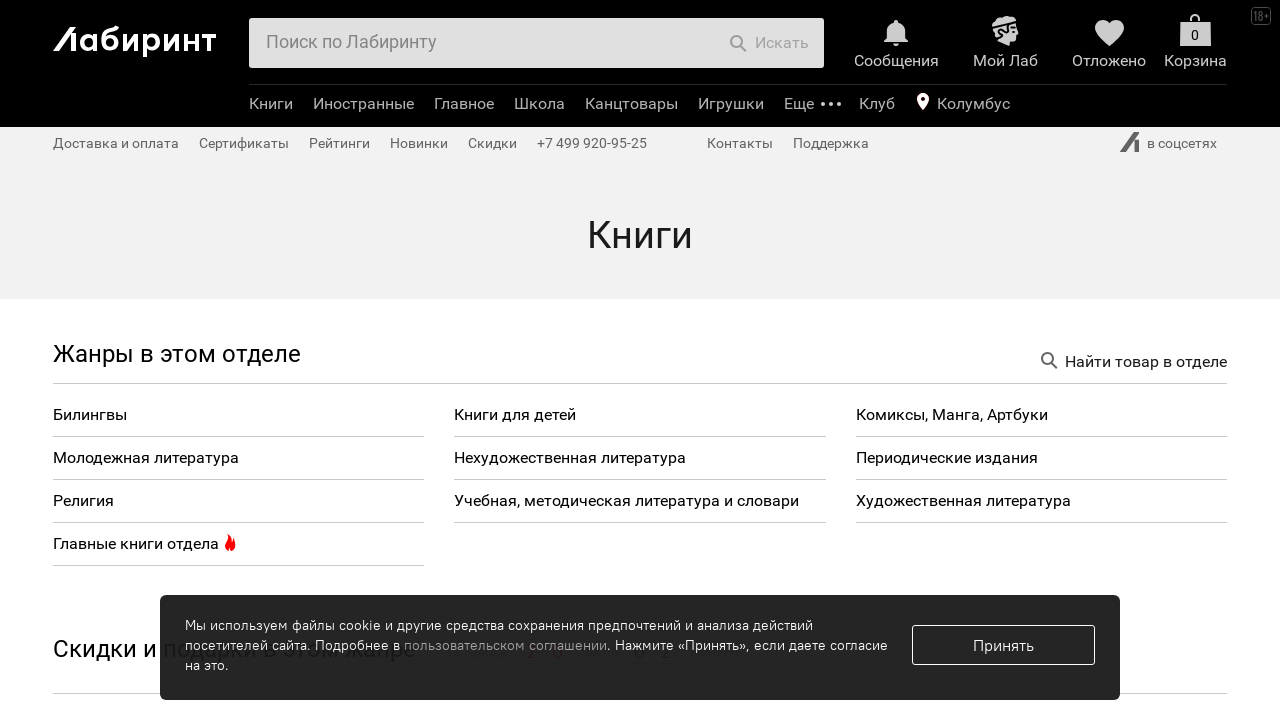

Clicked add to cart button on the 4th book in slider at (878, 360) on .swiper-container-actions .card-column >> nth=3 >> .btn-primary
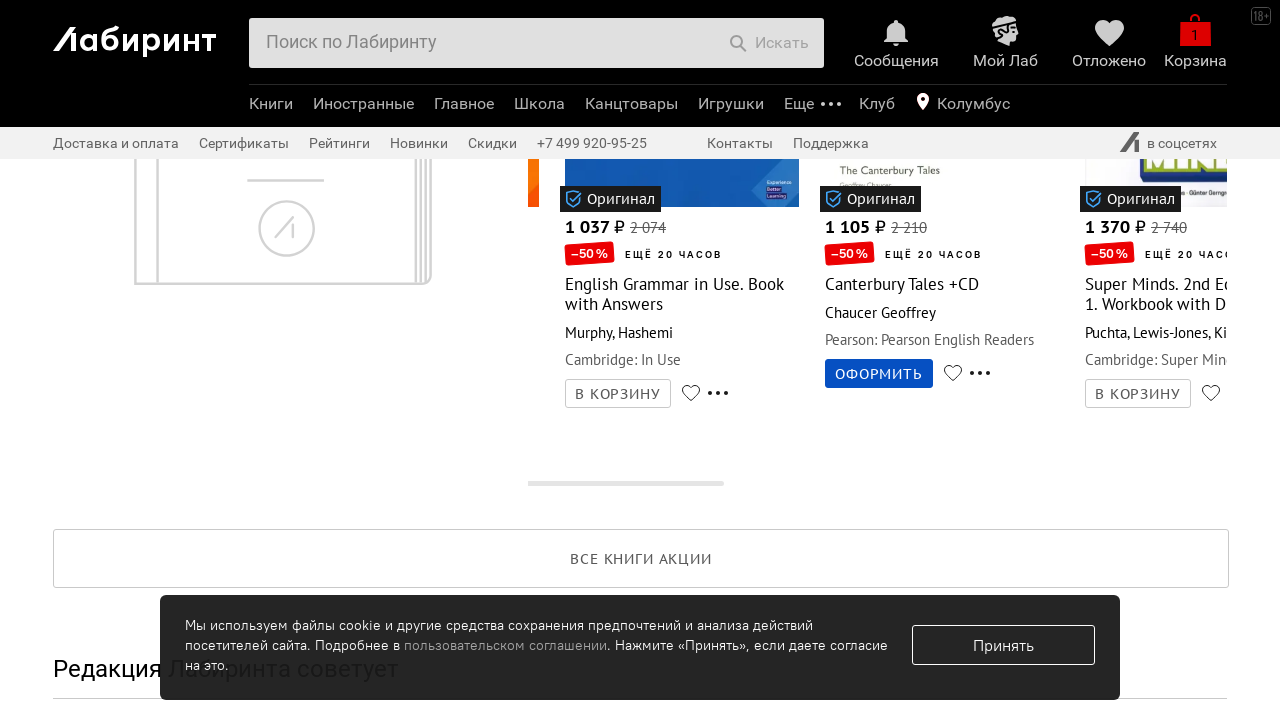

Verified cart counter updated after adding book to cart
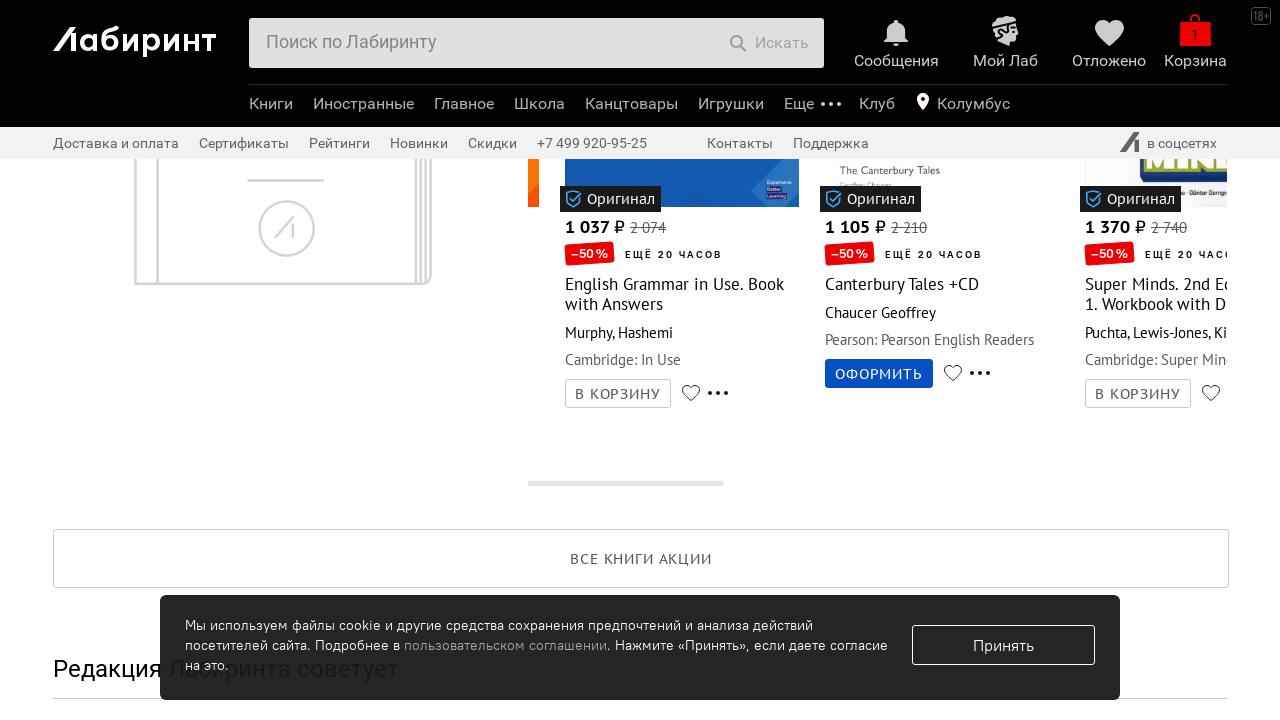

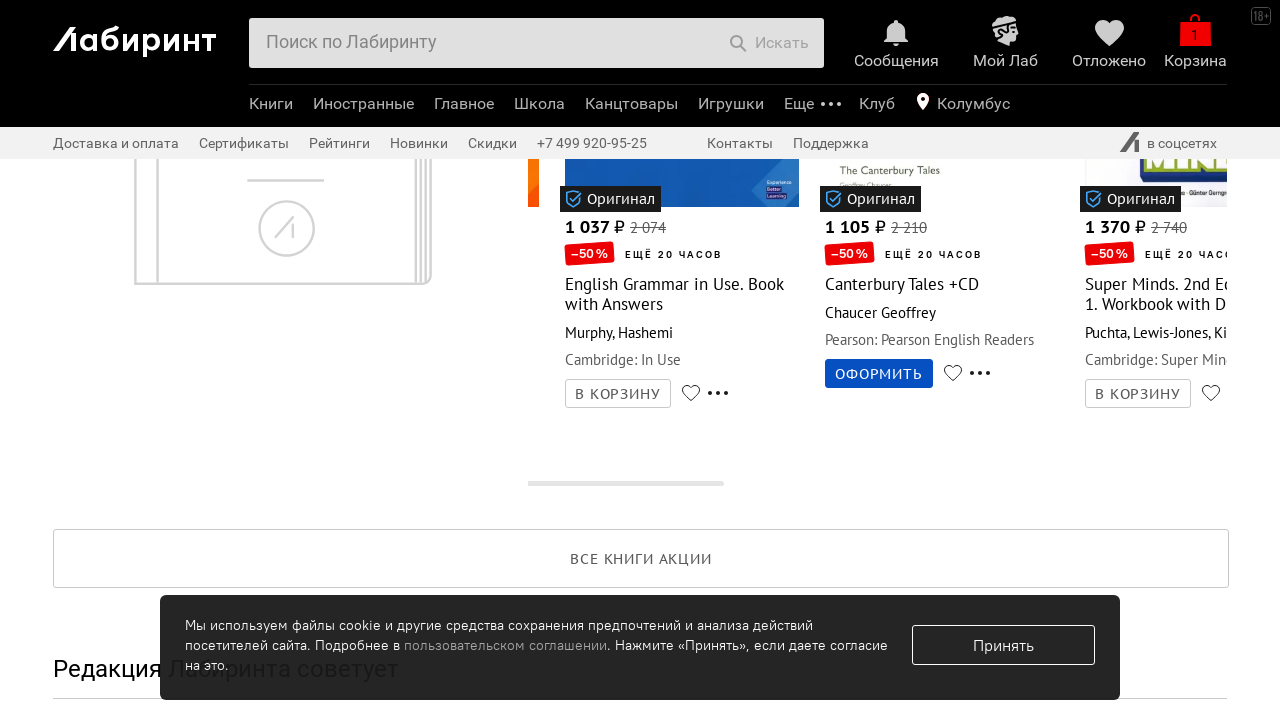